Tests bus ticket booking flow on APSRTC website by entering source city (Hyderabad), destination city (Guntur), selecting a journey date, and searching for available buses.

Starting URL: https://www.apsrtconline.in/

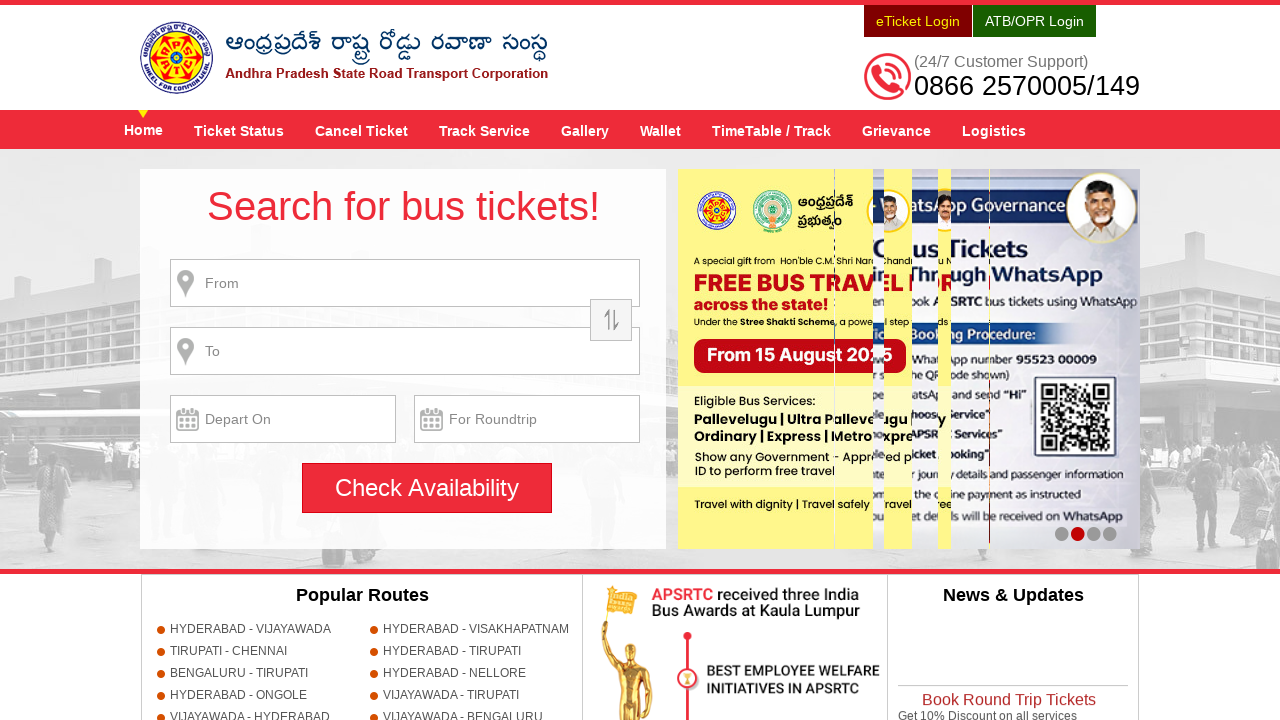

Filled source city field with 'HYDERABAD' on input[name='source'][size='22']
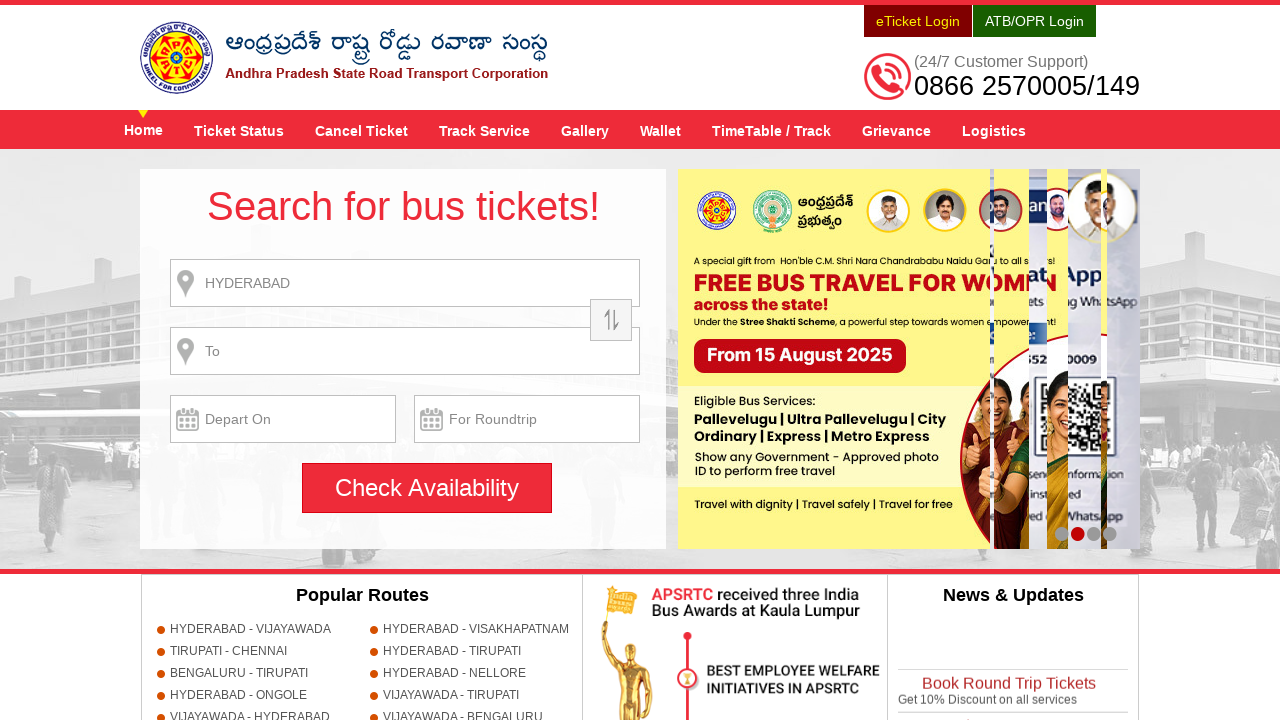

Waited 1000ms for source city field processing
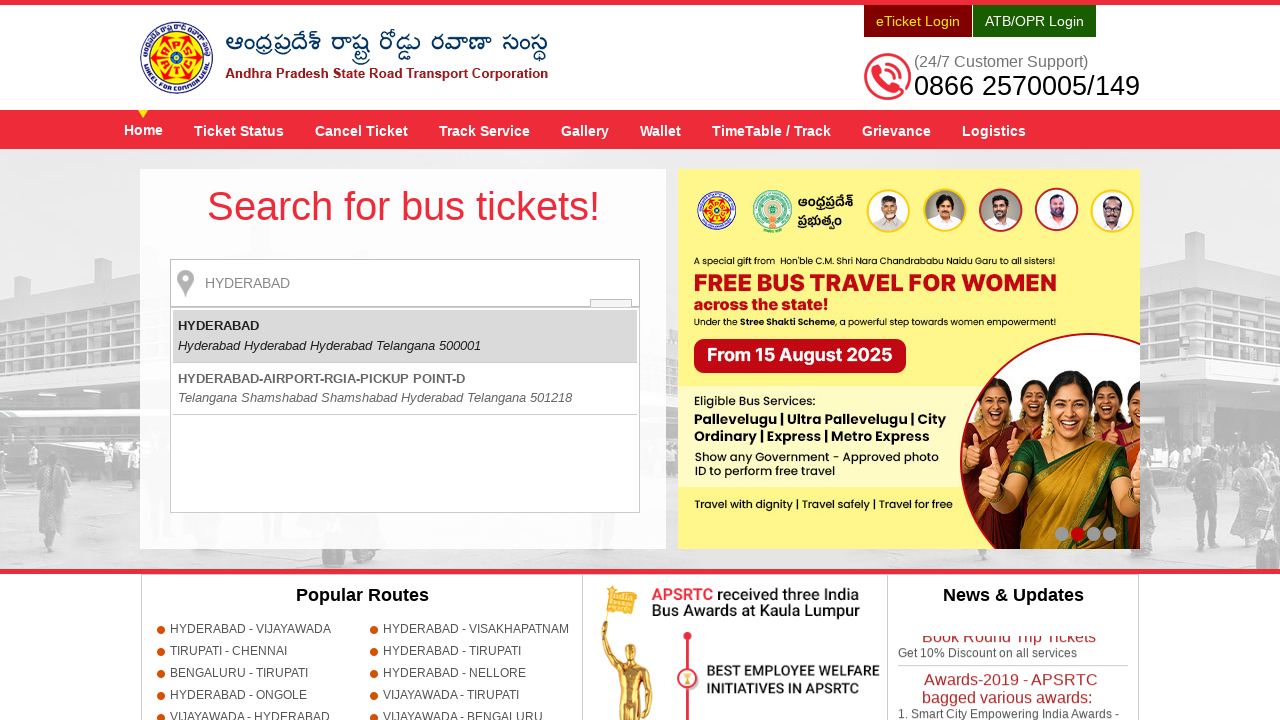

Pressed Enter to confirm source city selection
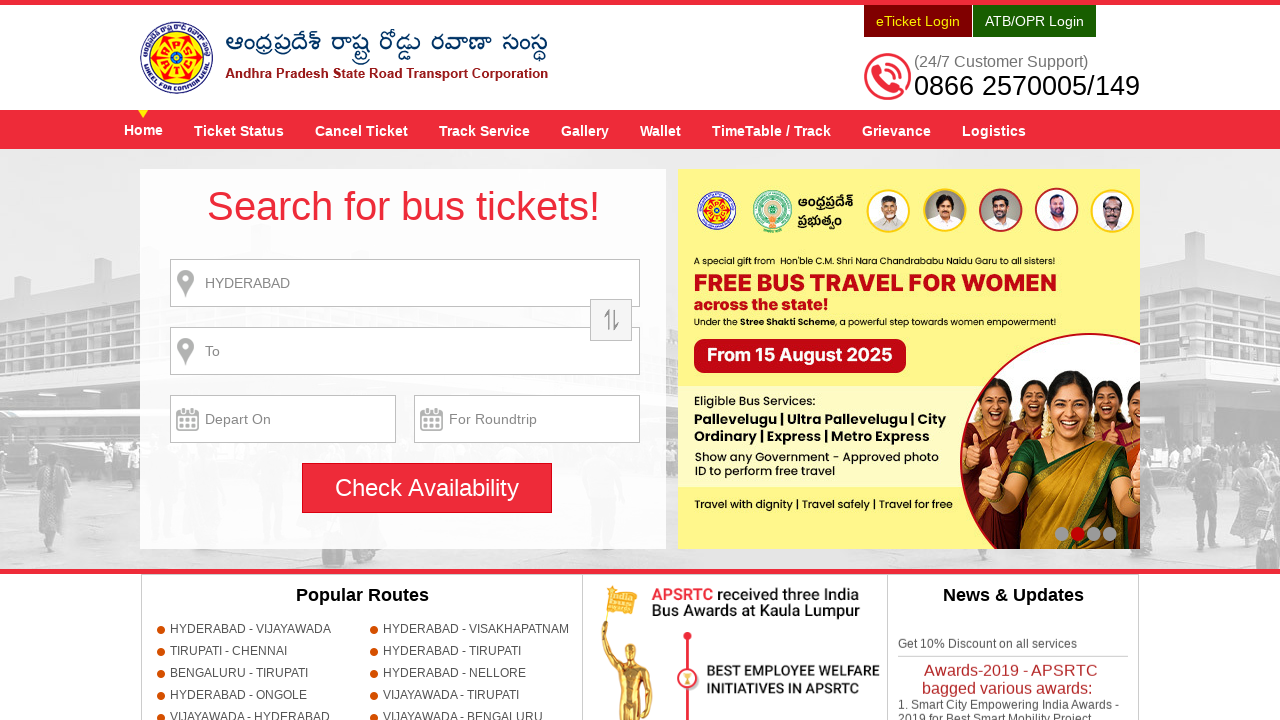

Clicked search button (first time) at (427, 488) on input#searchBtn
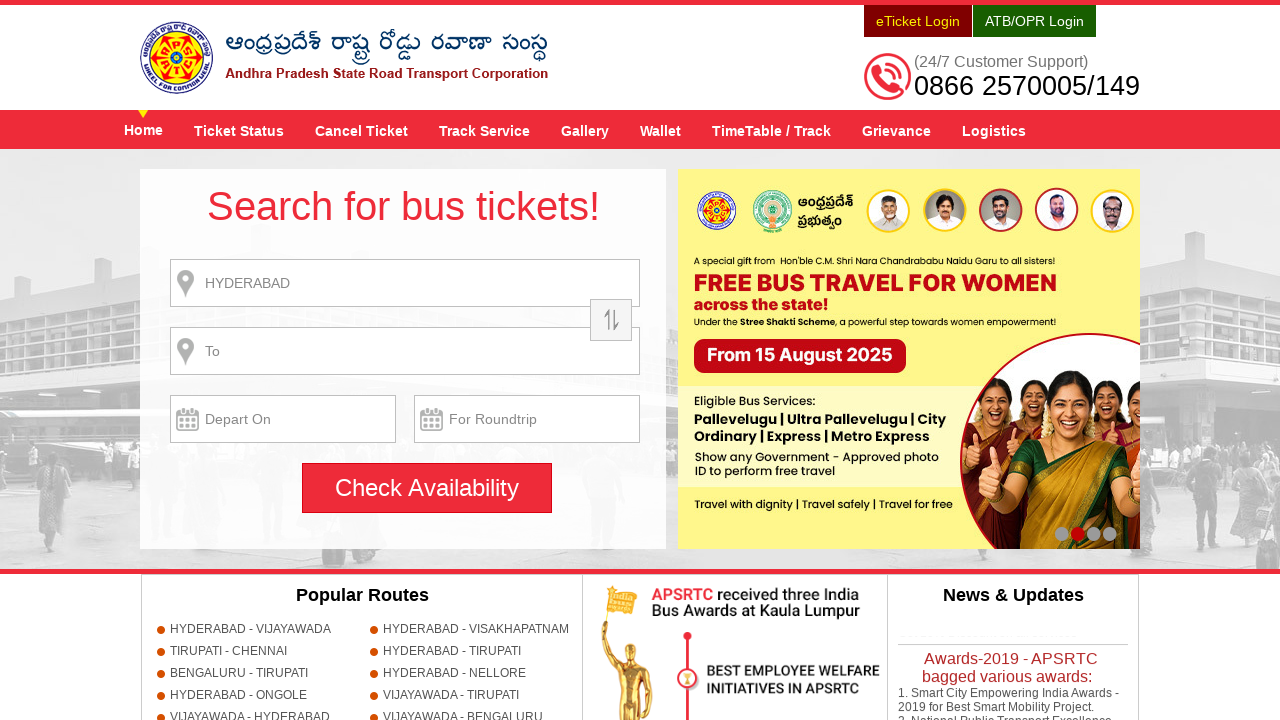

Set up dialog handler to accept alerts
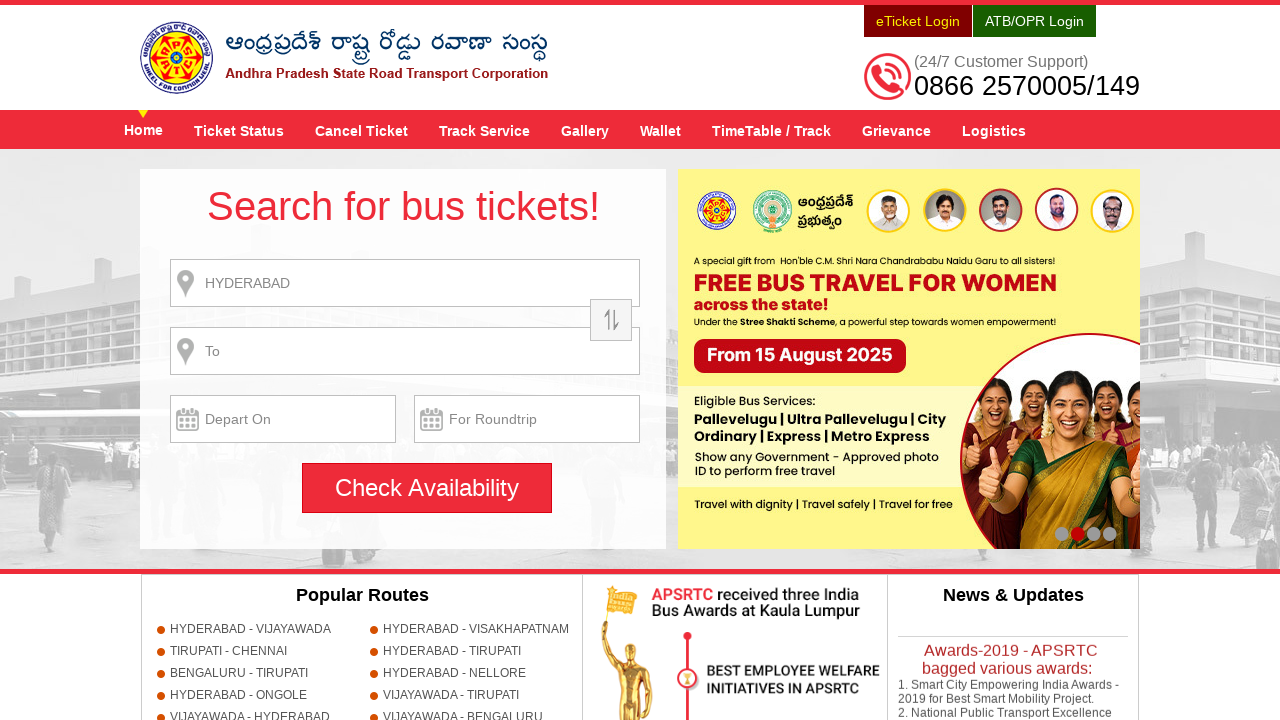

Waited 500ms for potential alert processing
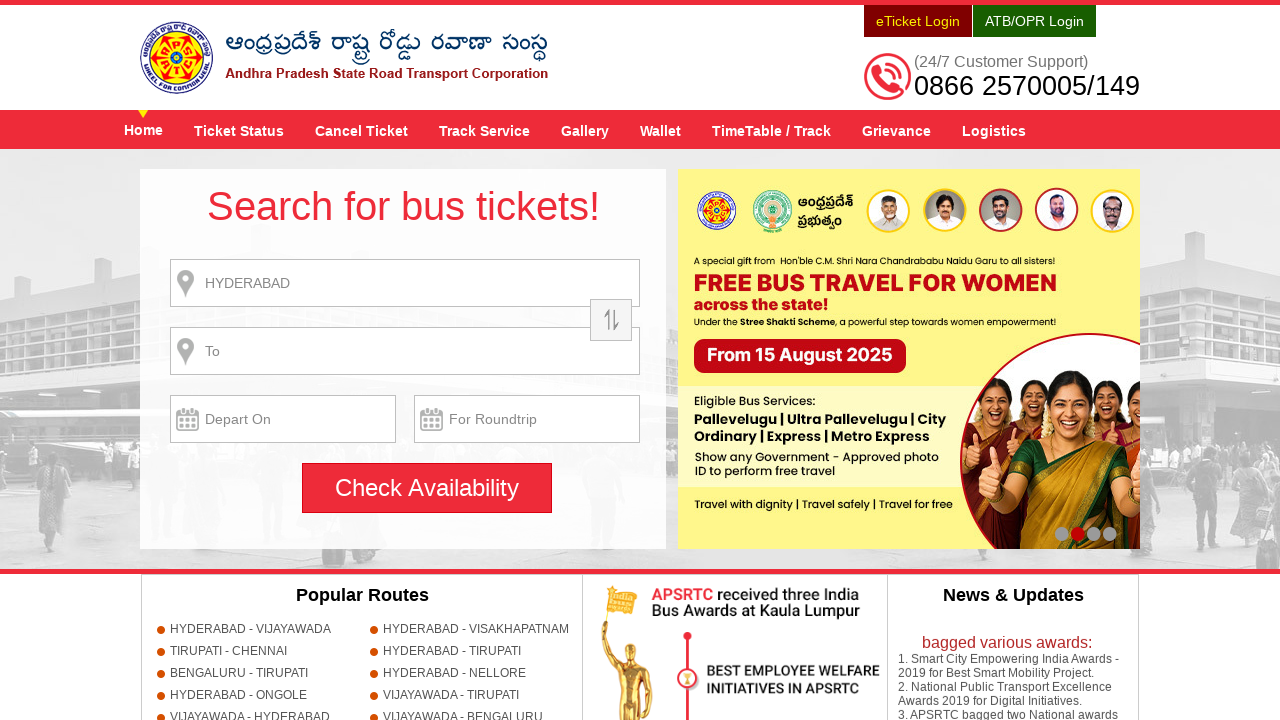

Filled destination city field with 'GUNTUR' on input#toPlaceName
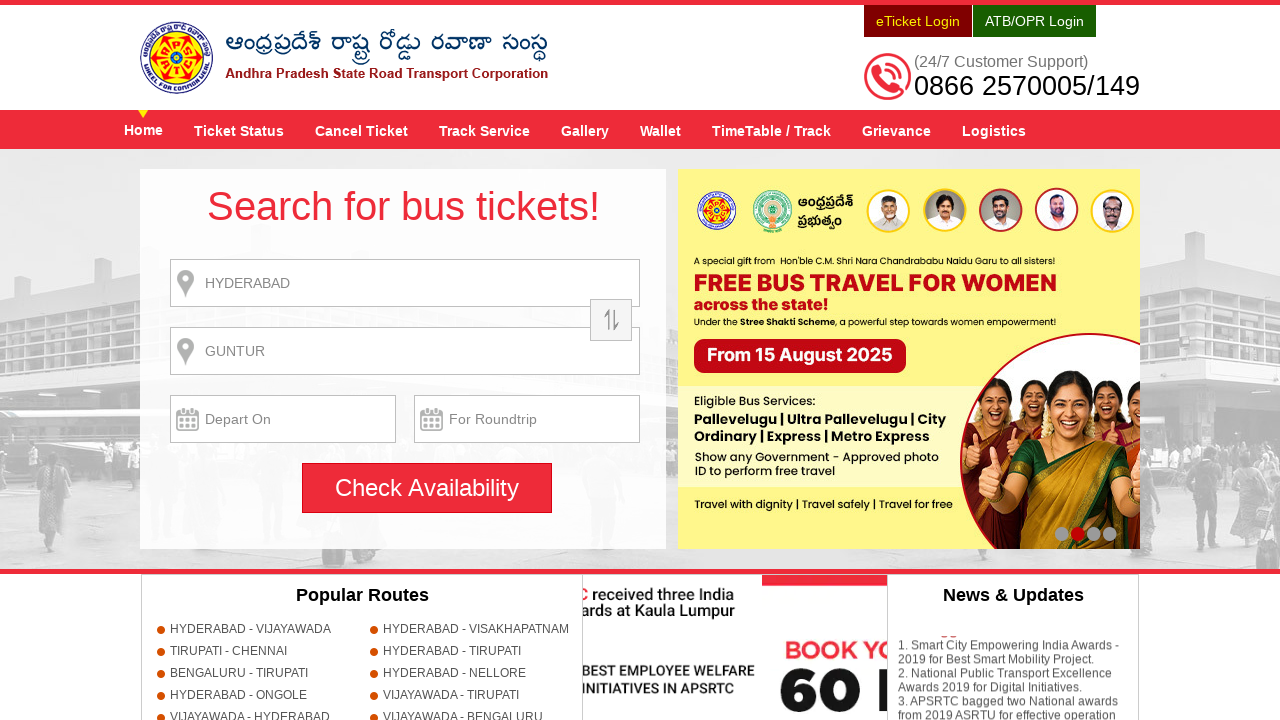

Waited 1000ms for destination city field processing
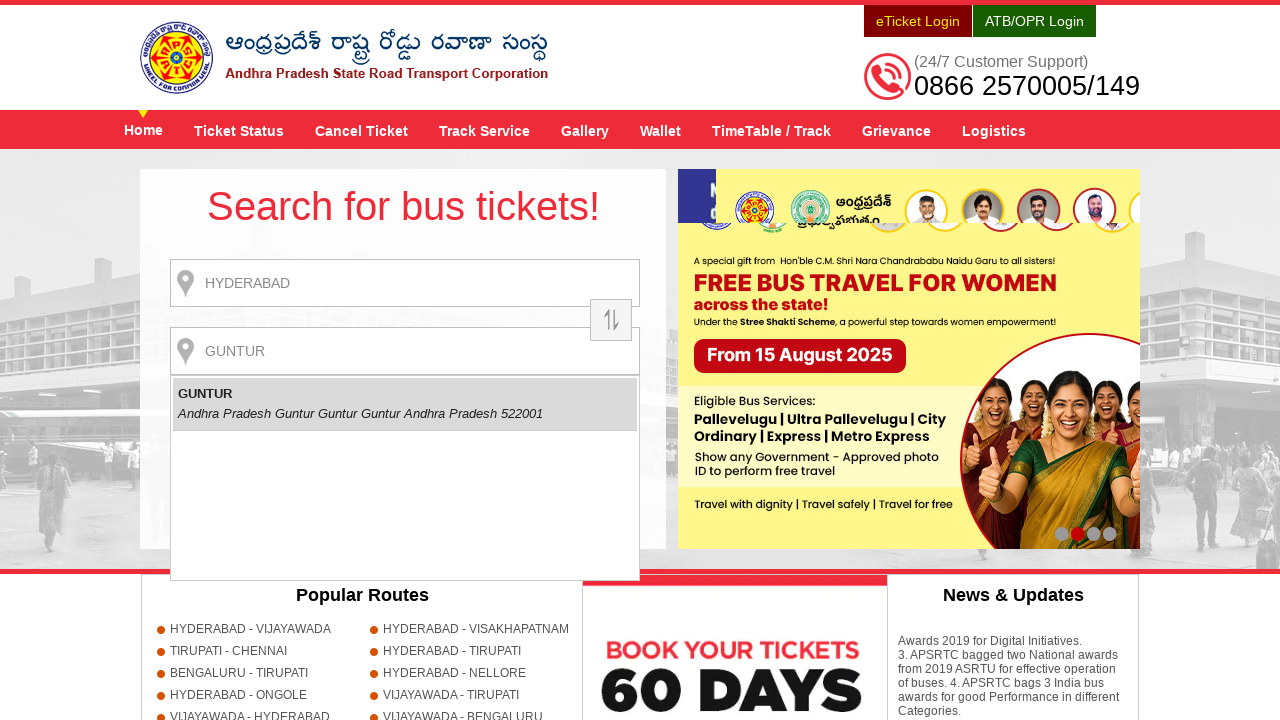

Pressed Enter to confirm destination city selection
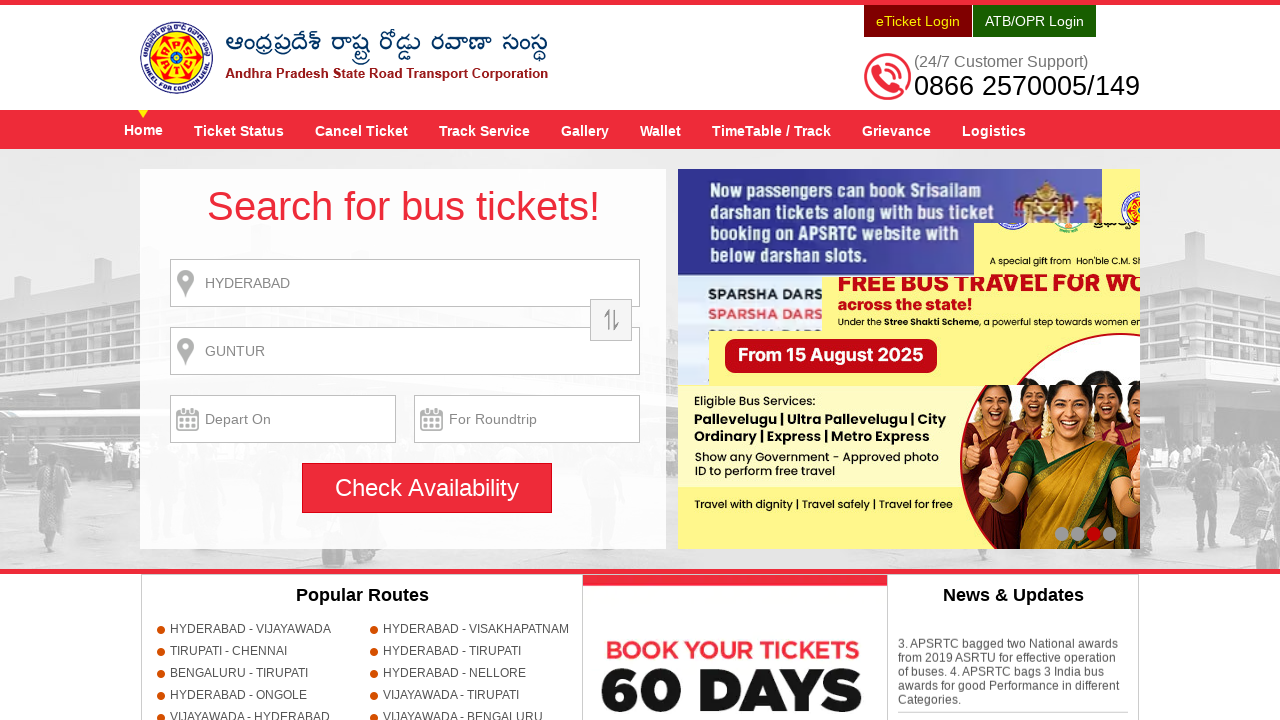

Clicked search button after entering destination at (427, 488) on input#searchBtn
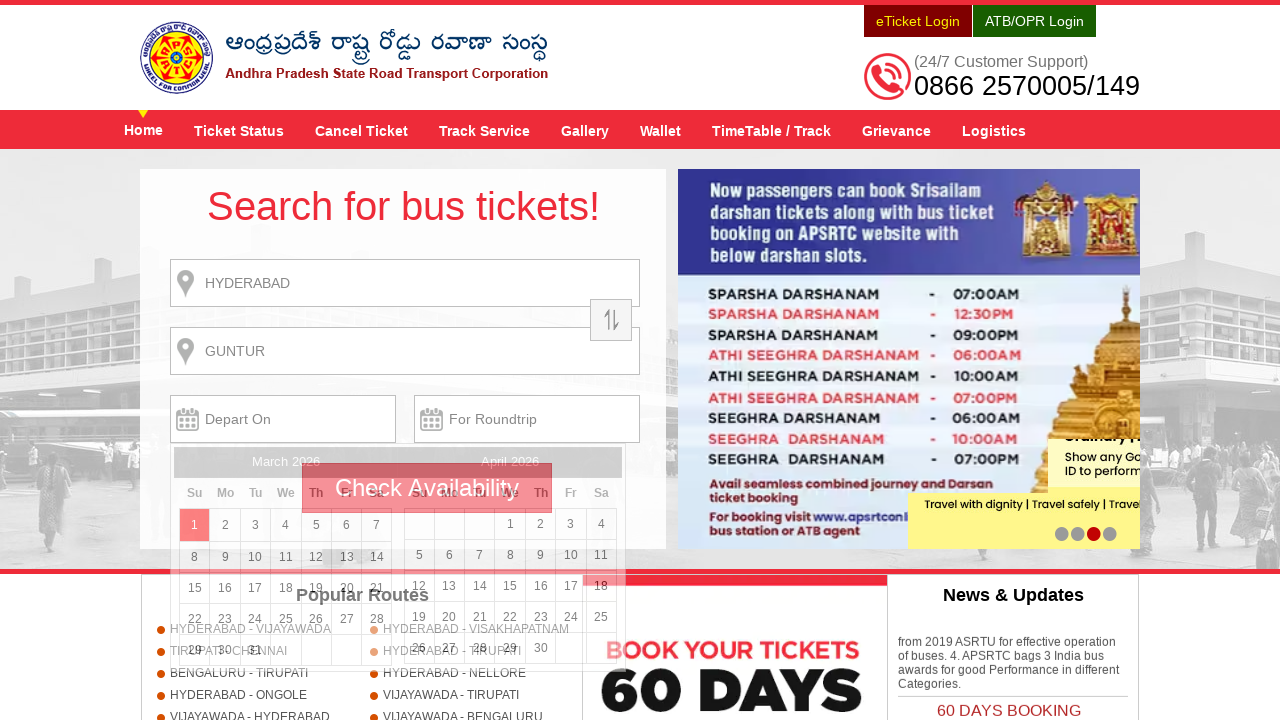

Clicked on journey date field to open date picker at (283, 419) on input#txtJourneyDate
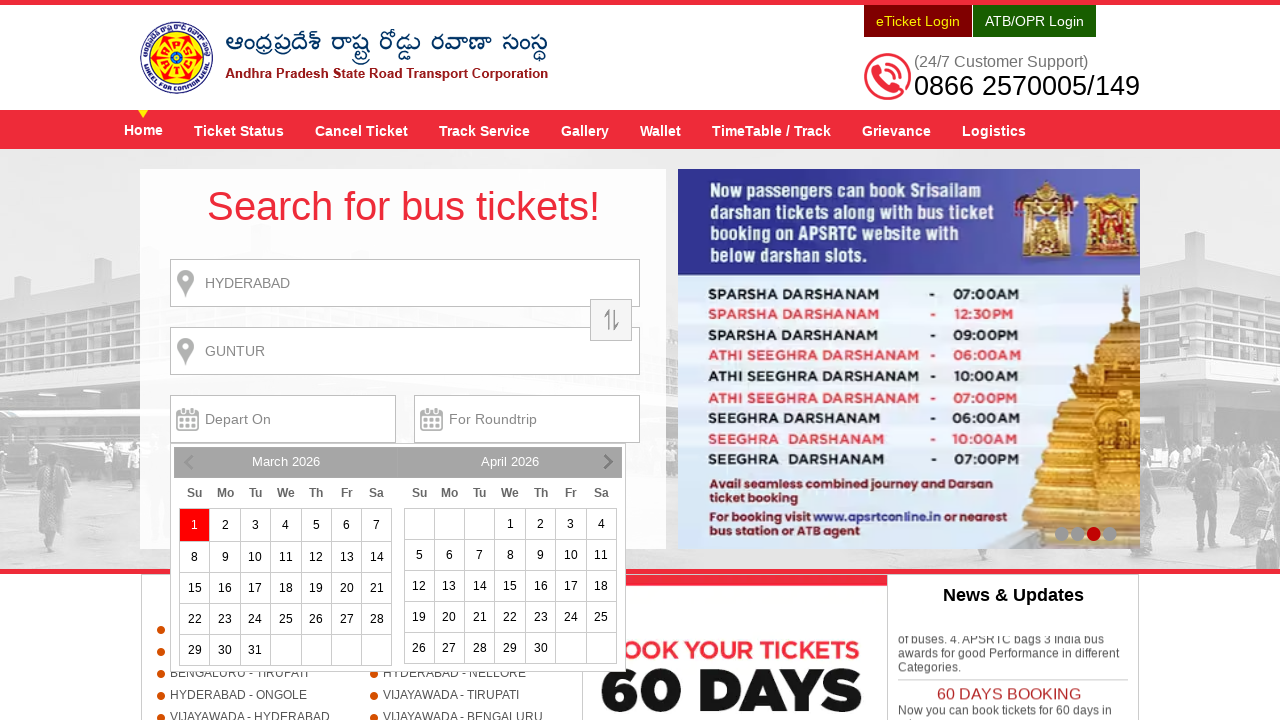

Selected date 15 from the date picker at (195, 588) on xpath=//a[text()='15']
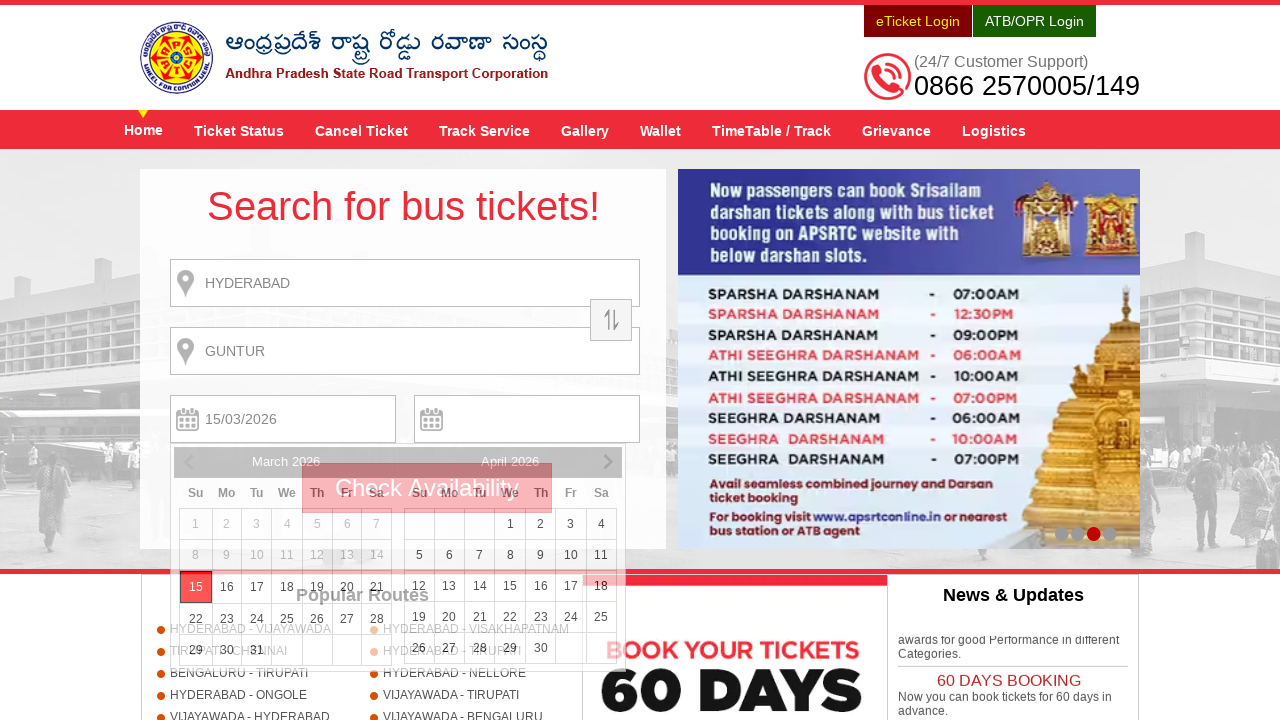

Clicked final search button to display available buses at (427, 488) on input#searchBtn
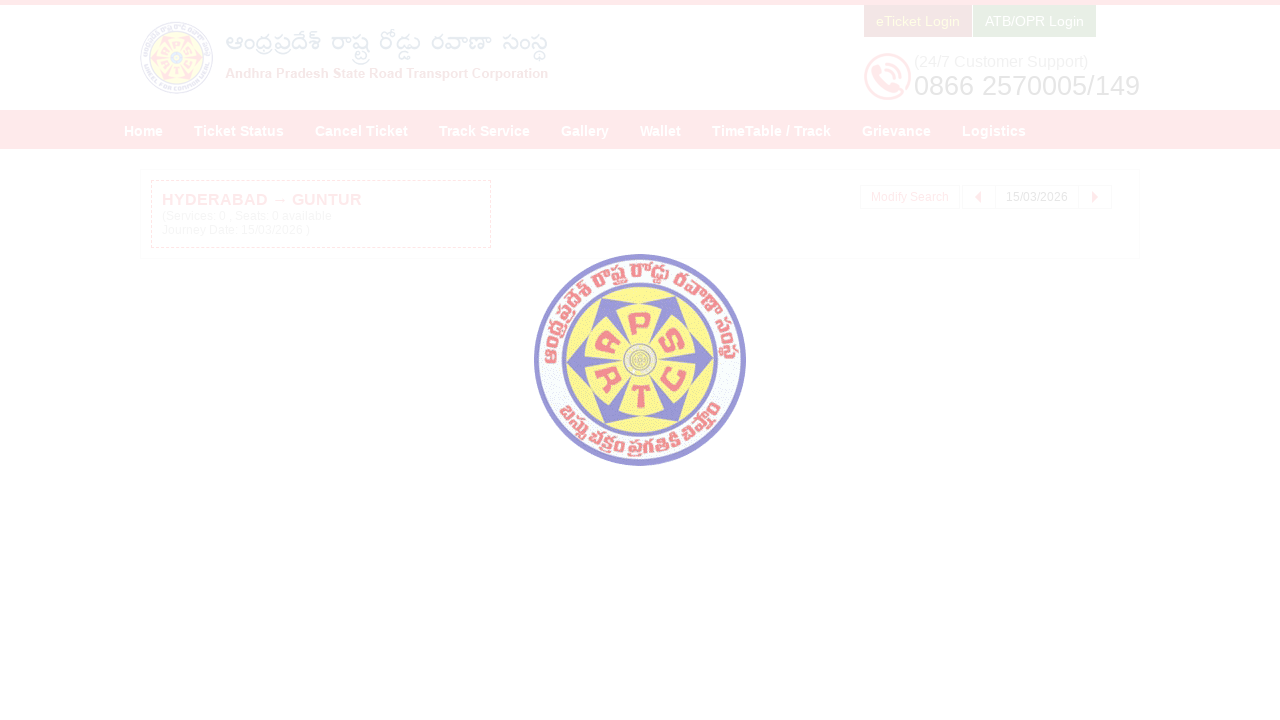

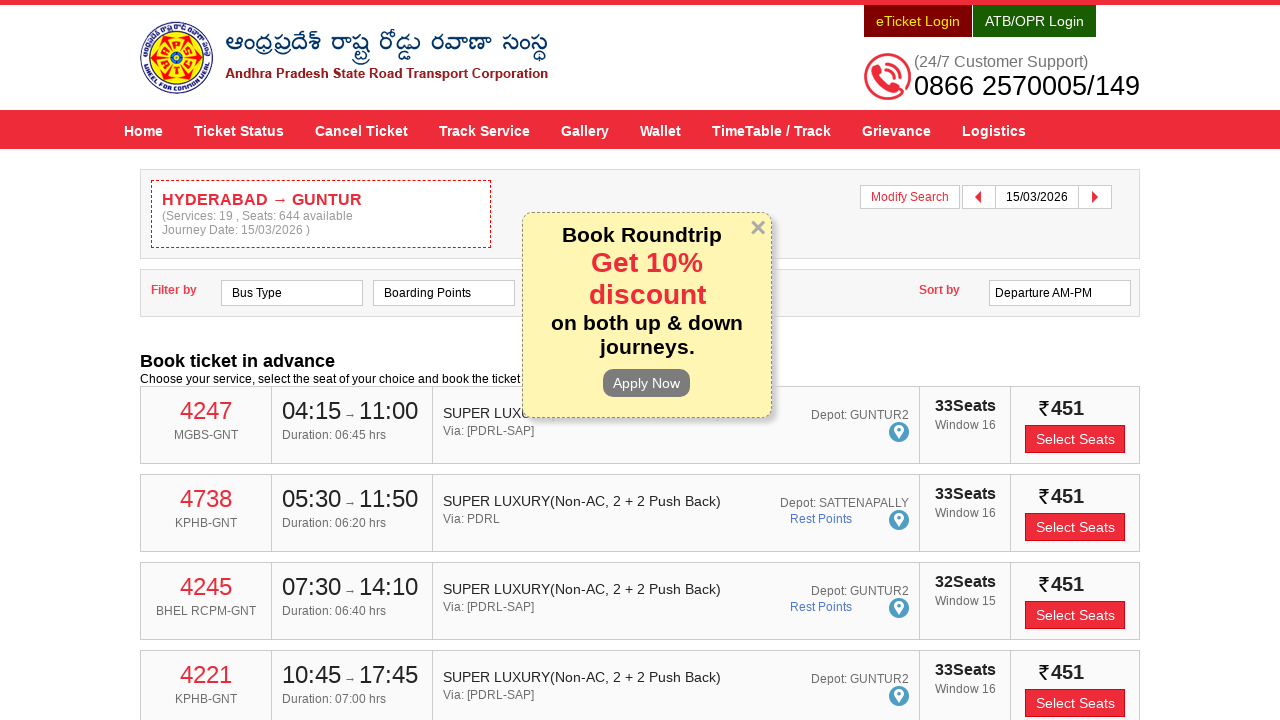